Tests adding a Samsung Galaxy S6 to cart on an e-commerce site by clicking the product link, adding it to cart, handling the alert, and returning to the main page

Starting URL: https://www.demoblaze.com/index.html

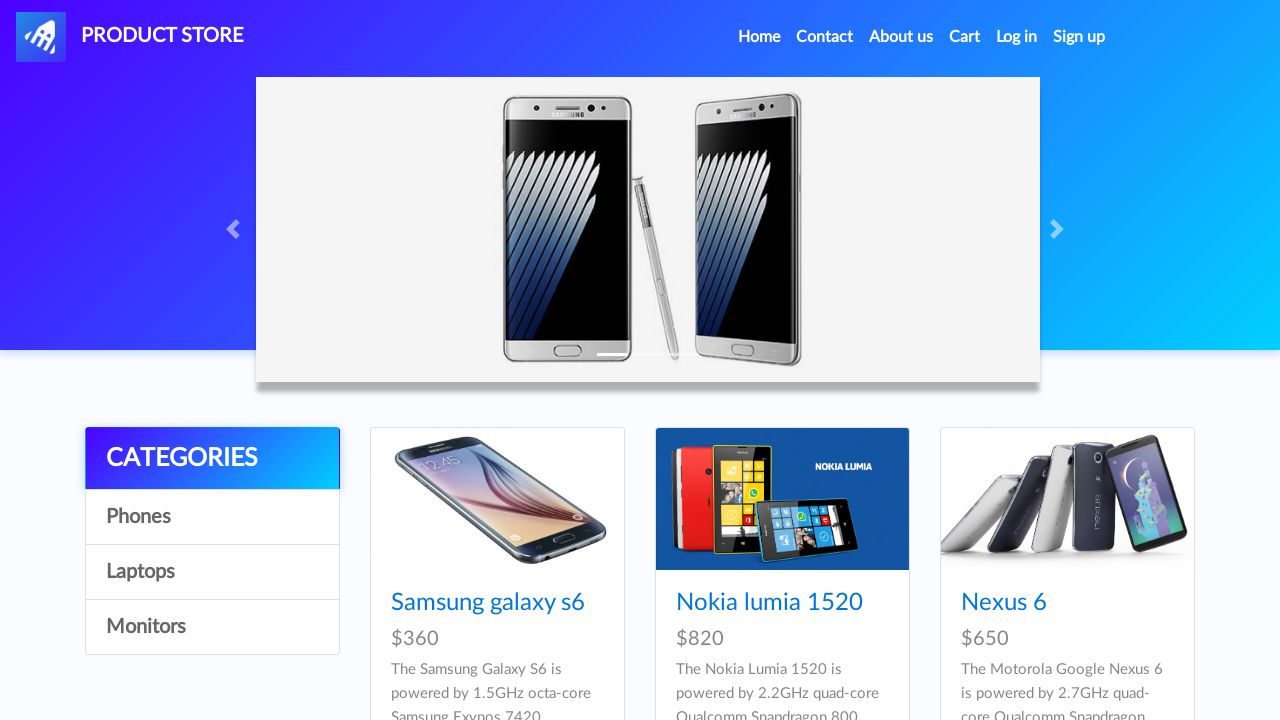

Clicked on Samsung Galaxy S6 product link at (488, 603) on text=Samsung galaxy s6
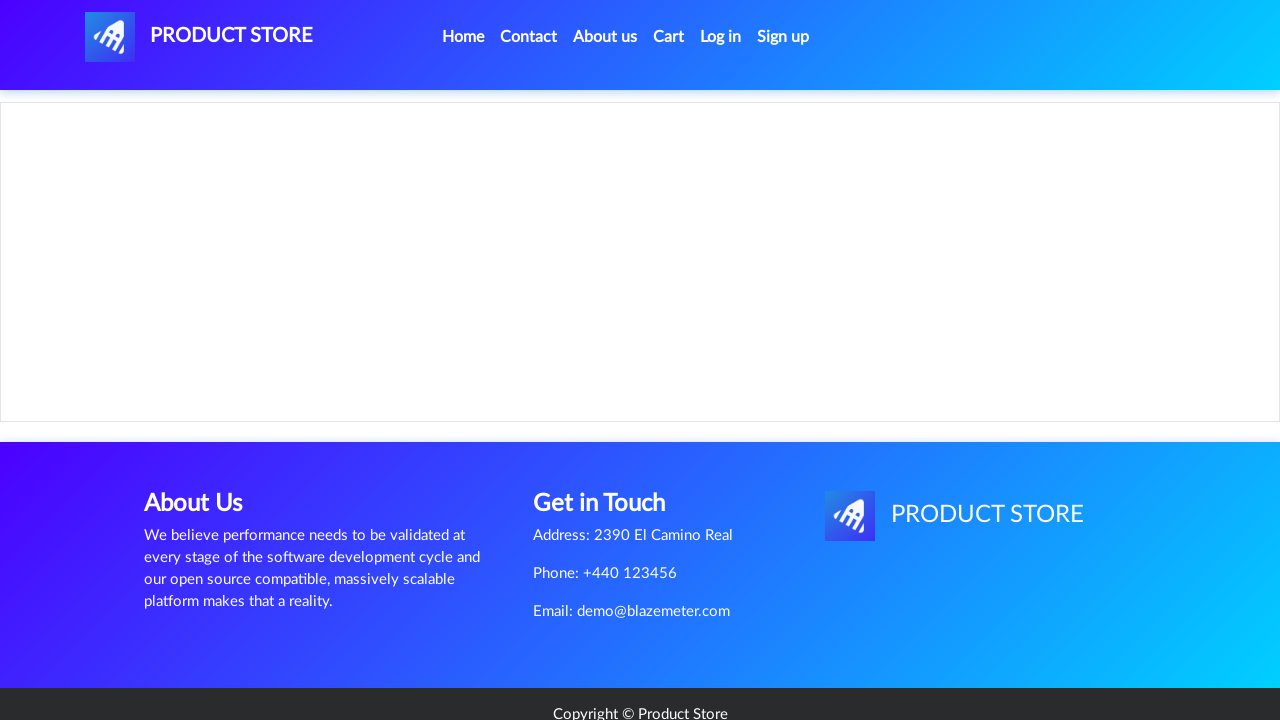

Clicked Add to cart button at (610, 440) on text=Add to cart
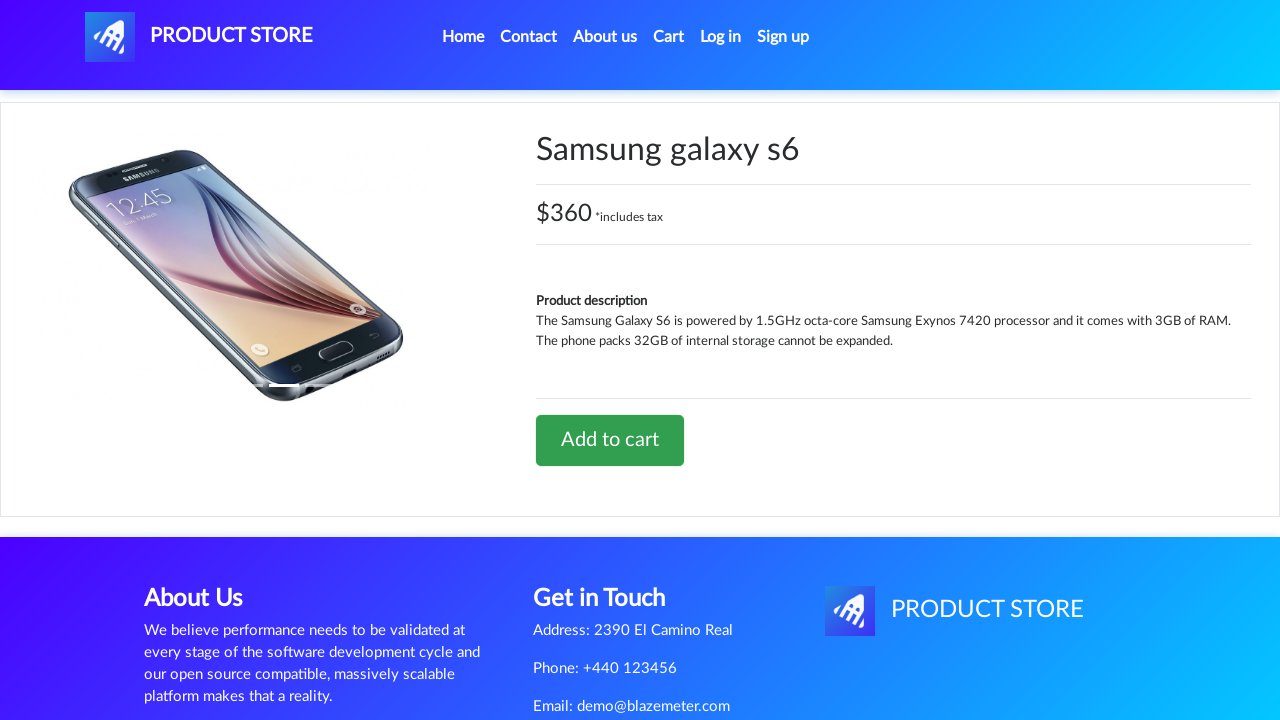

Set up dialog handler to accept alerts
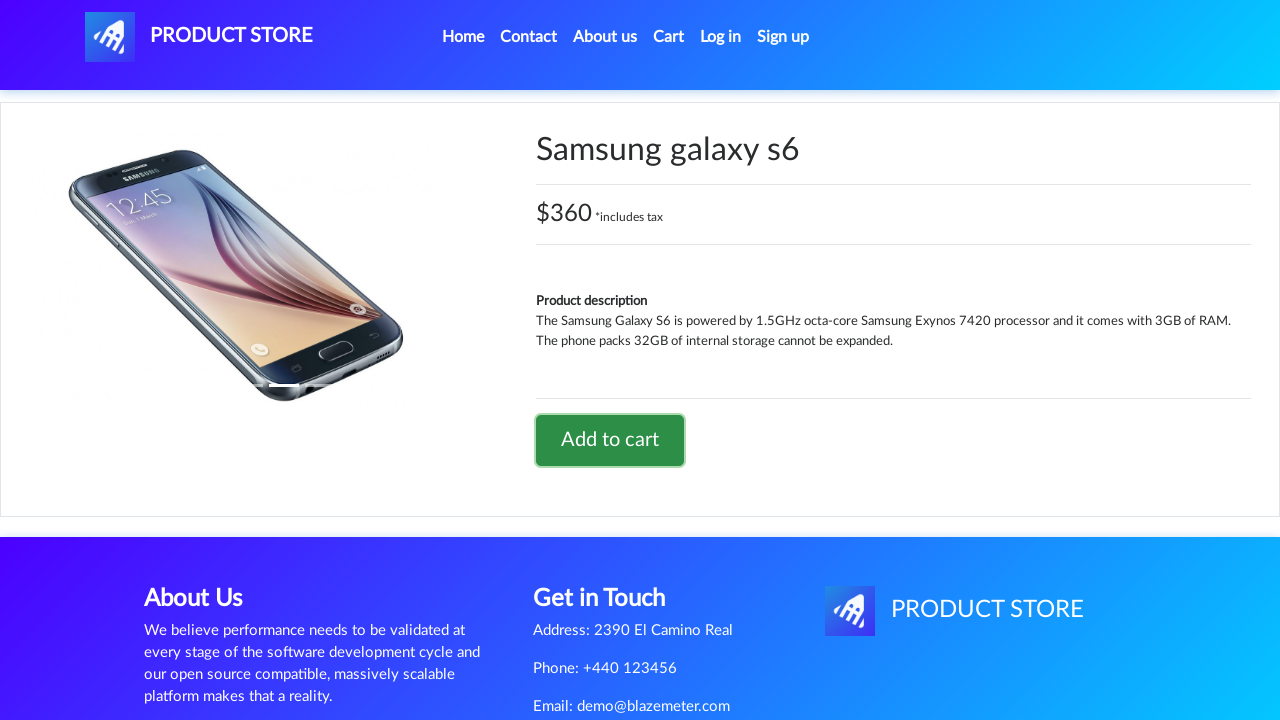

Clicked Add to cart button again to trigger alert at (610, 440) on text=Add to cart
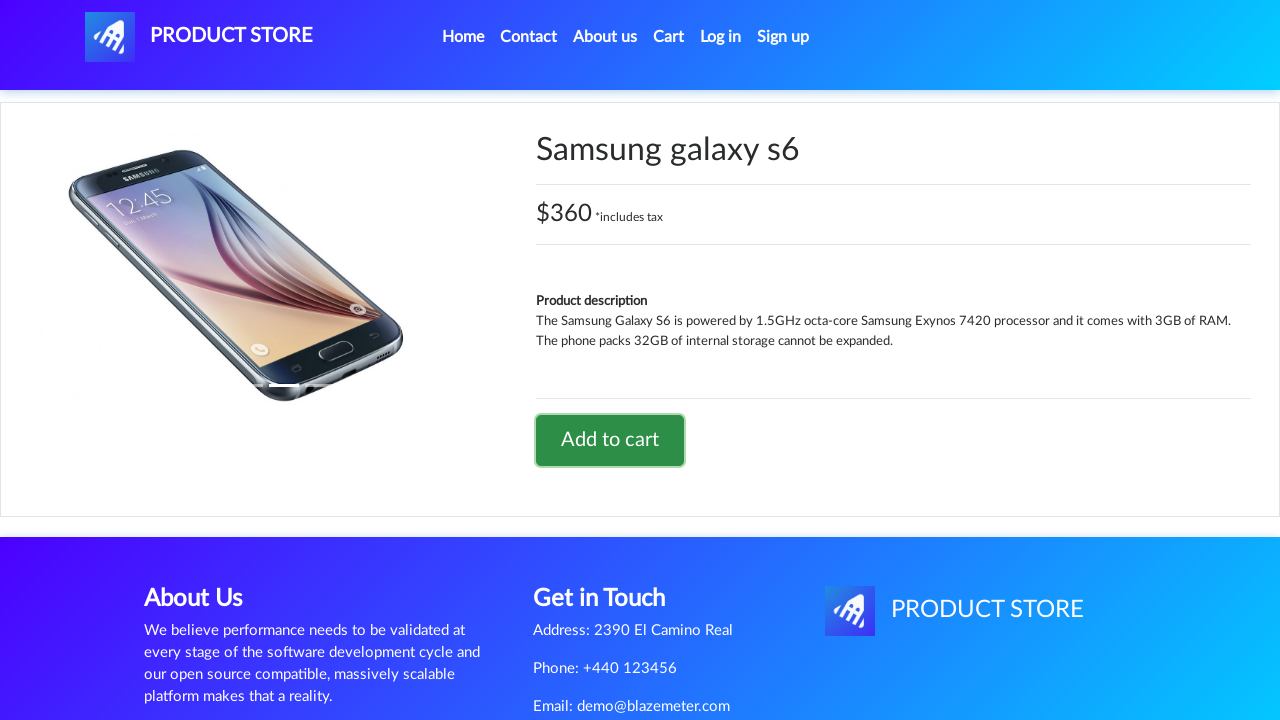

Clicked PRODUCT STORE link to return to main page at (199, 37) on text=PRODUCT STORE
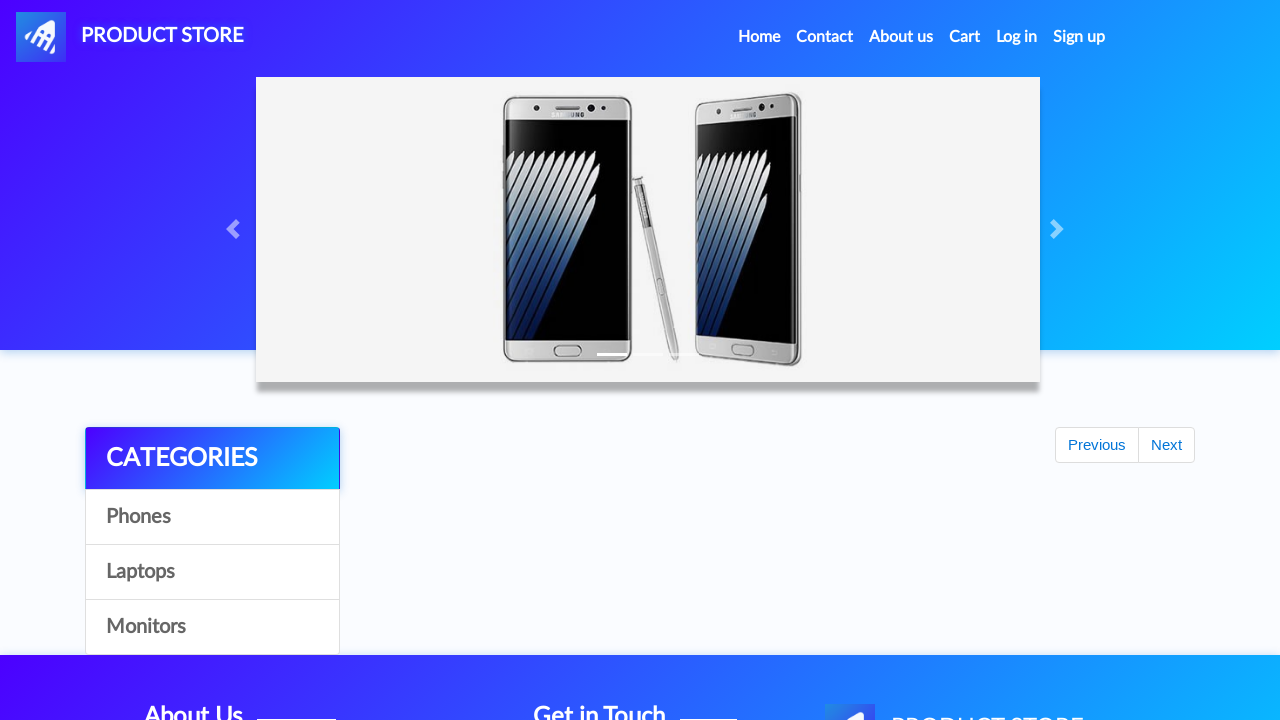

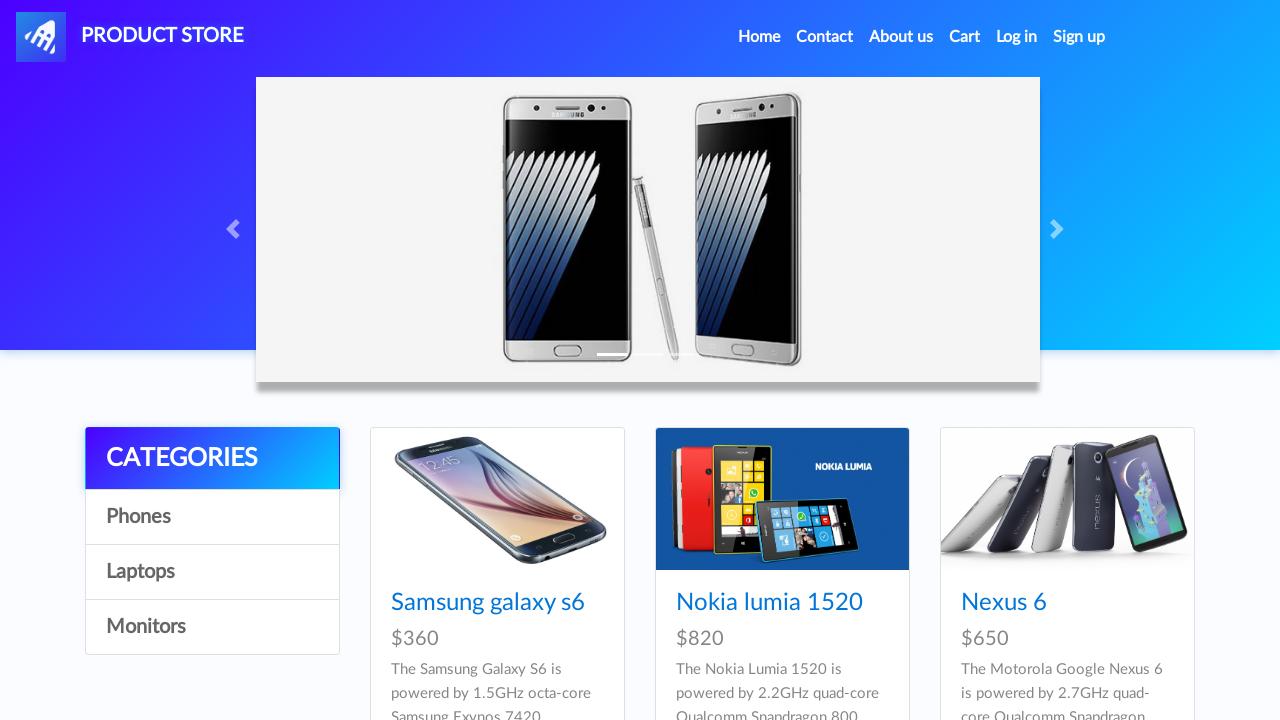